Opens DemoQA homepage and clicks on the header image/logo

Starting URL: https://demoqa.com/

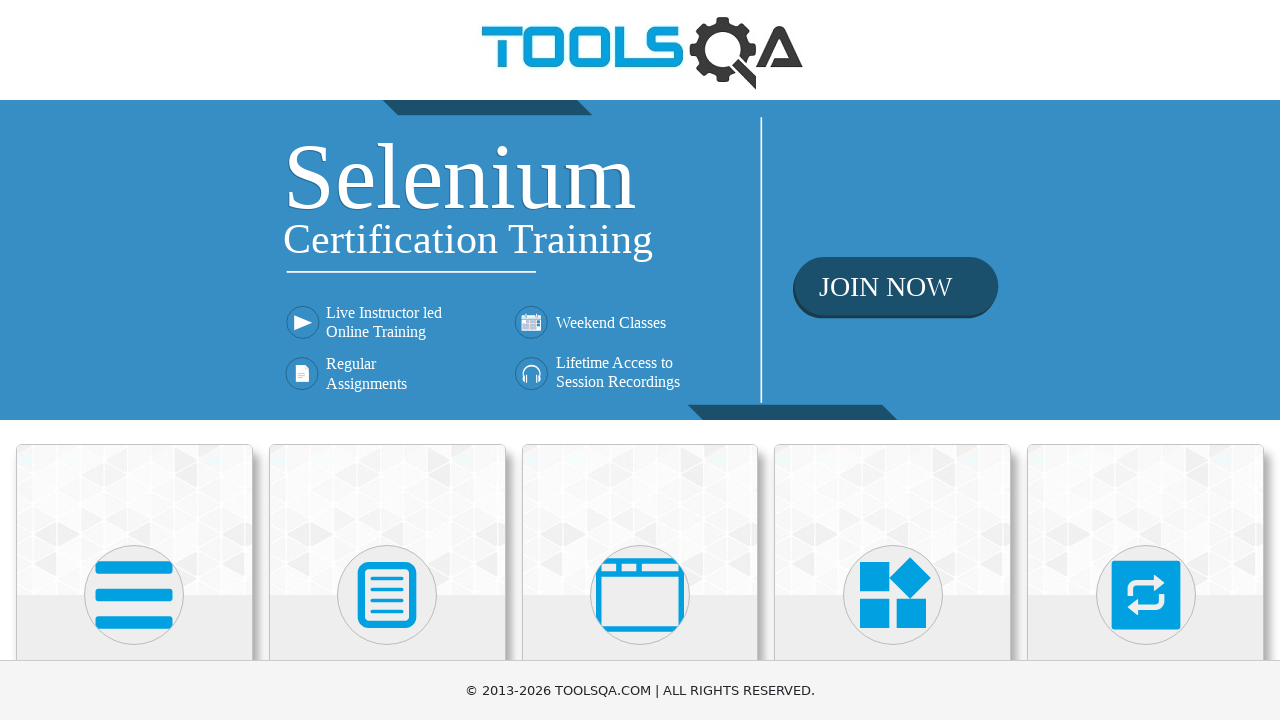

Navigated to DemoQA homepage
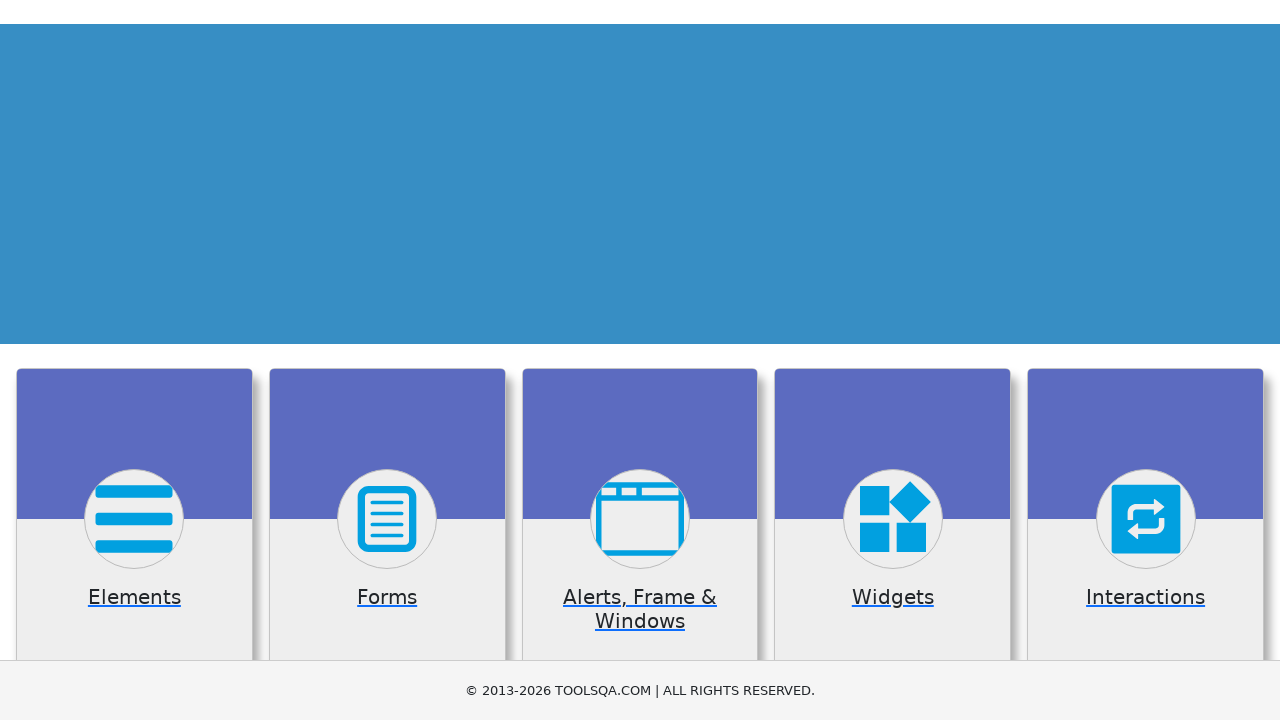

Clicked on the header image/logo at (640, 50) on header a img
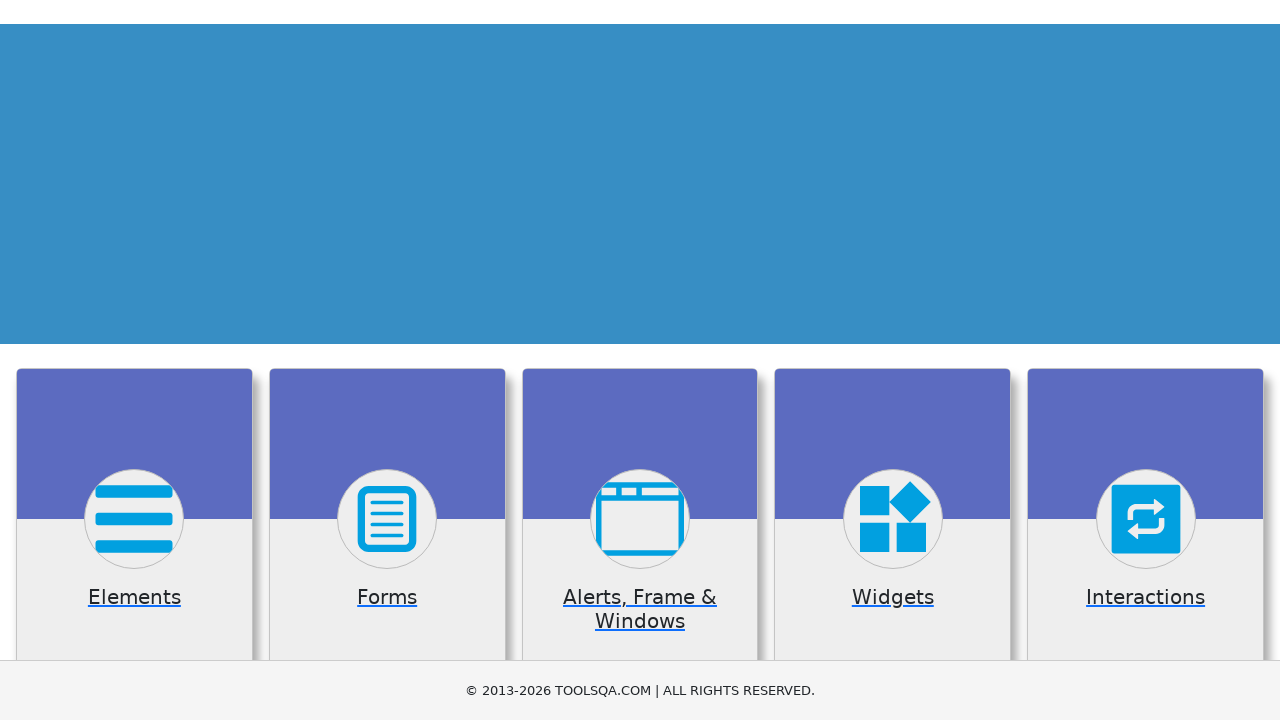

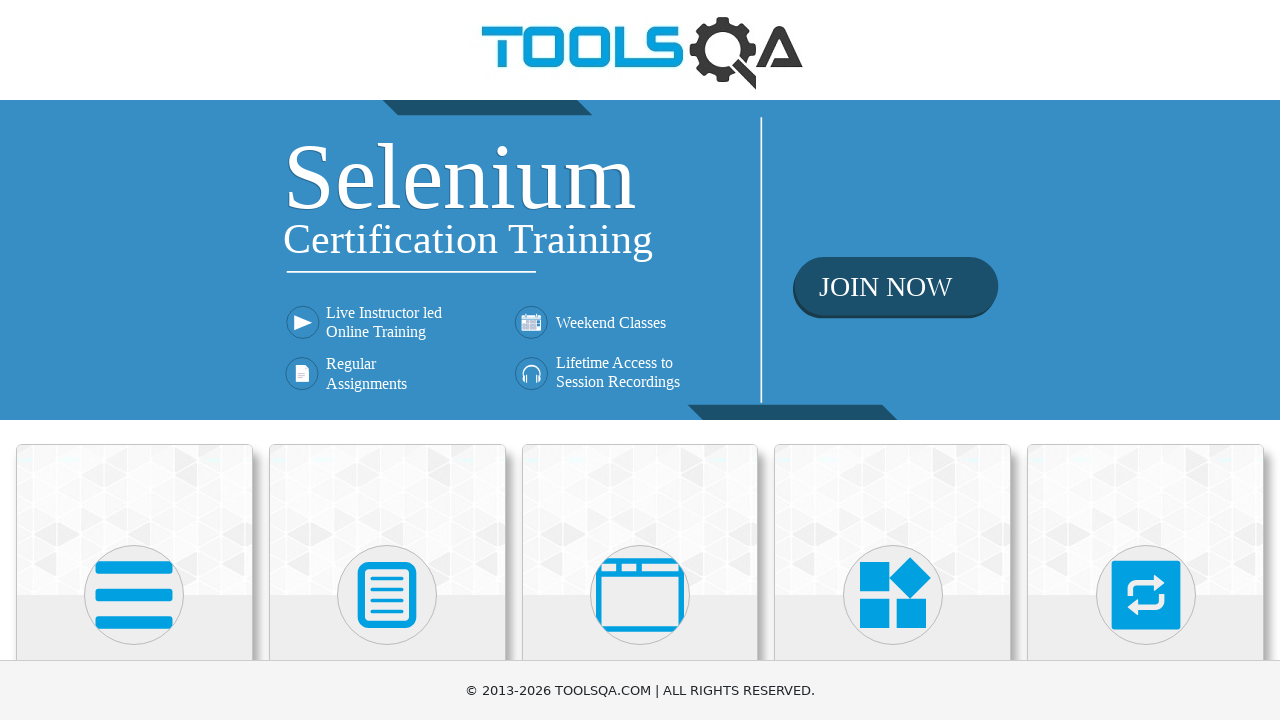